Tests the toggle all functionality to mark all todos as complete or active at once

Starting URL: https://todomvc.com/examples/react/dist/

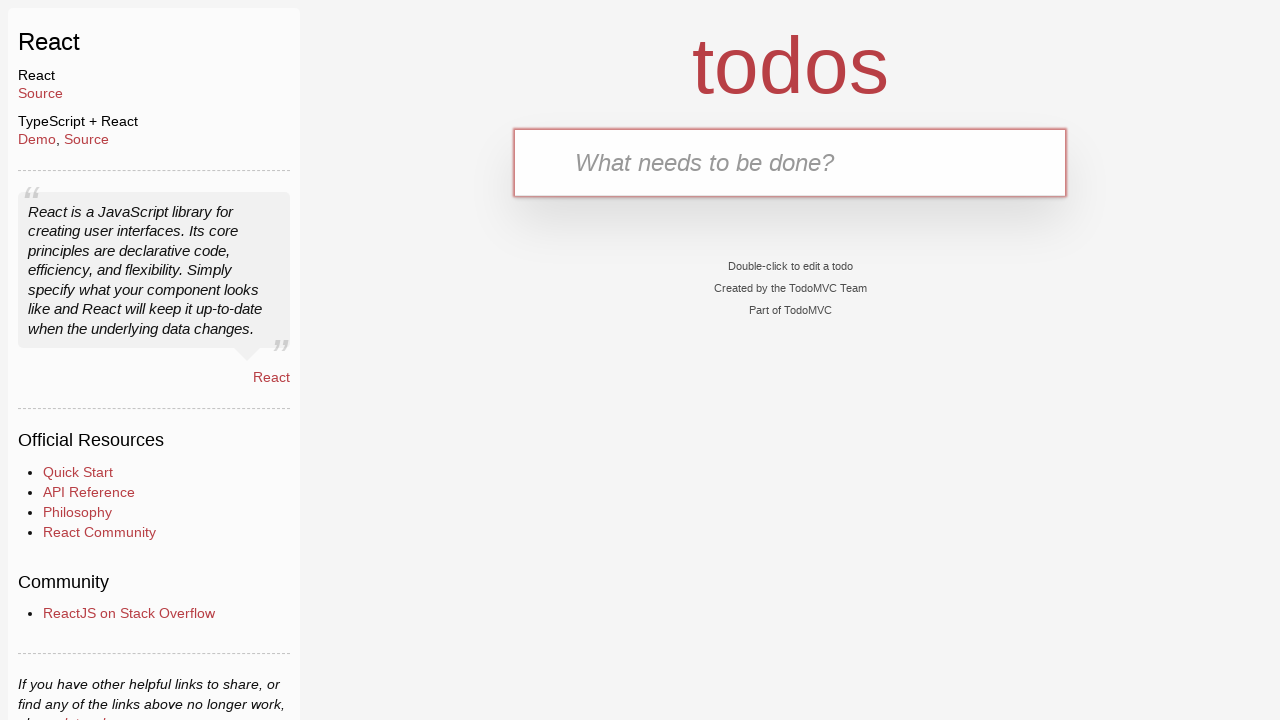

Waited for new todo input field to be visible
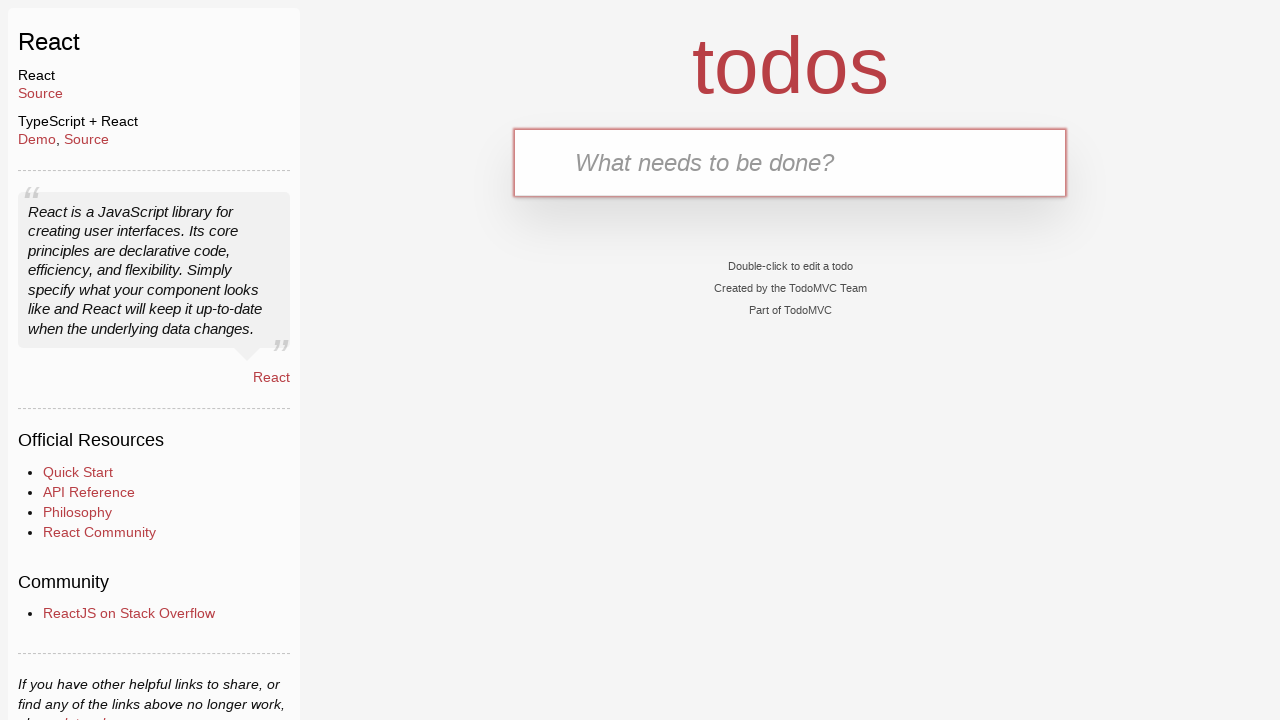

Filled new todo input with 'ToDo0' on input.new-todo
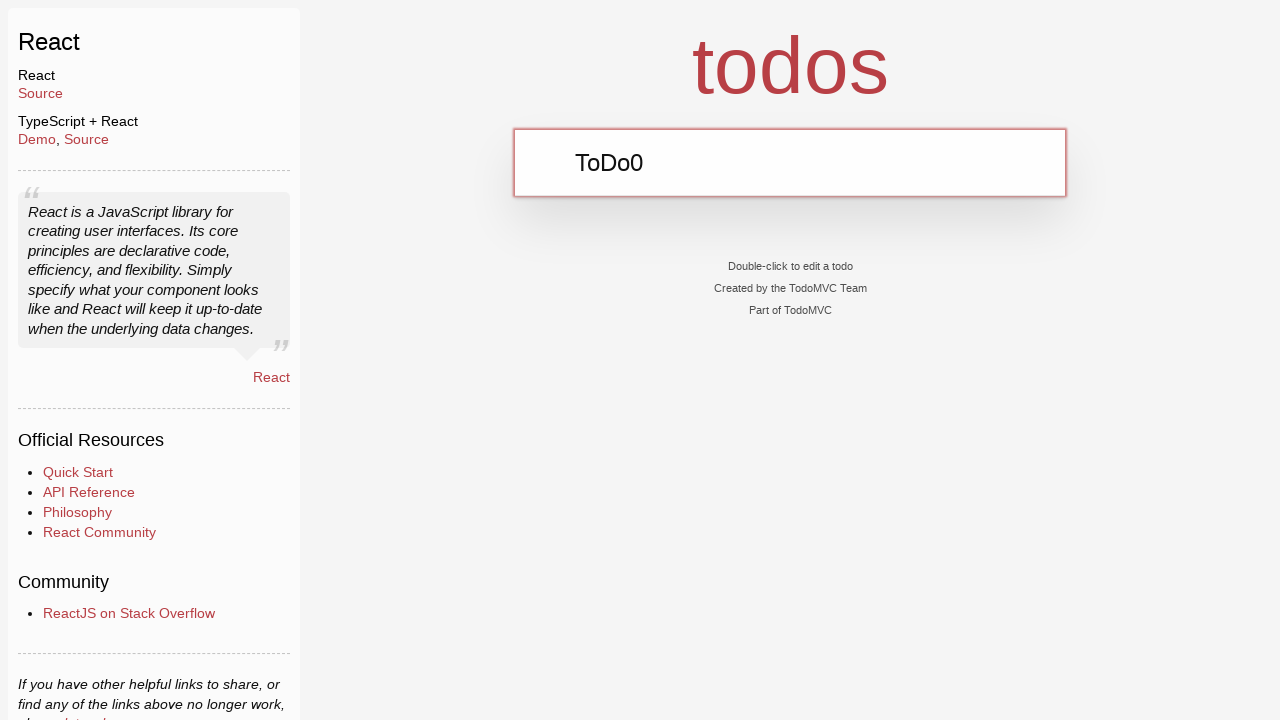

Pressed Enter to create todo item 'ToDo0' on input.new-todo
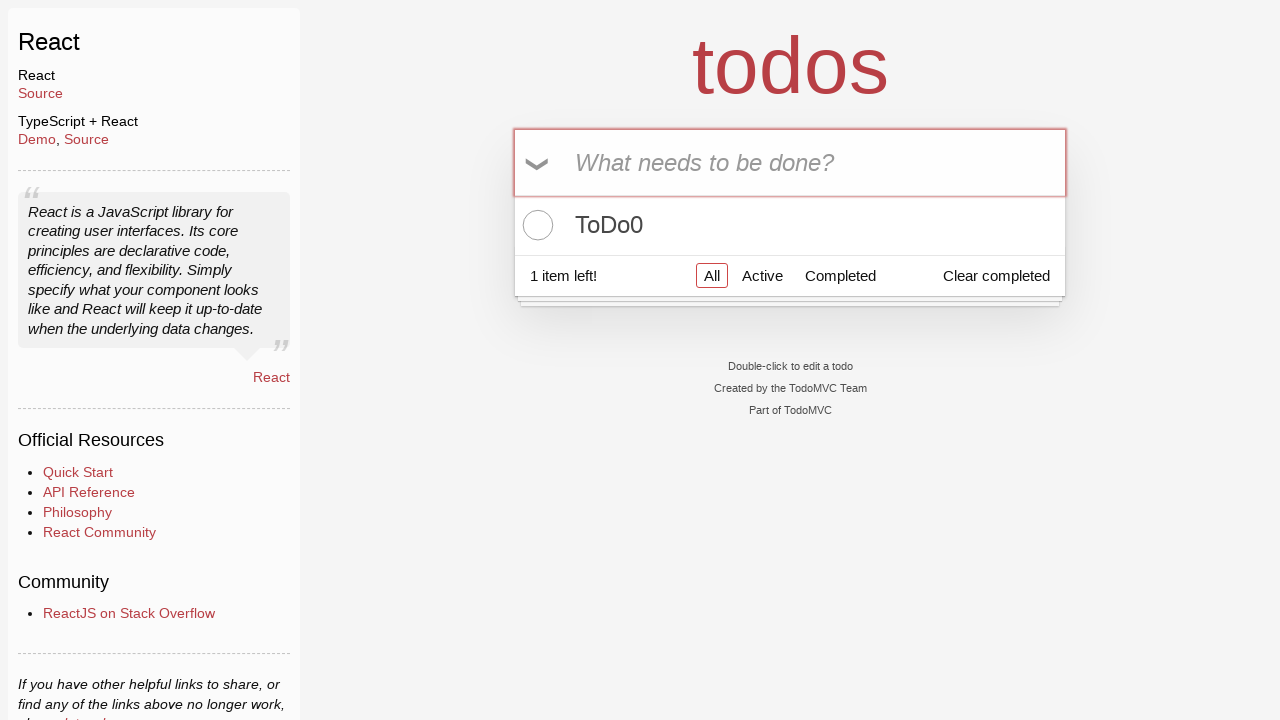

Filled new todo input with 'ToDo1' on input.new-todo
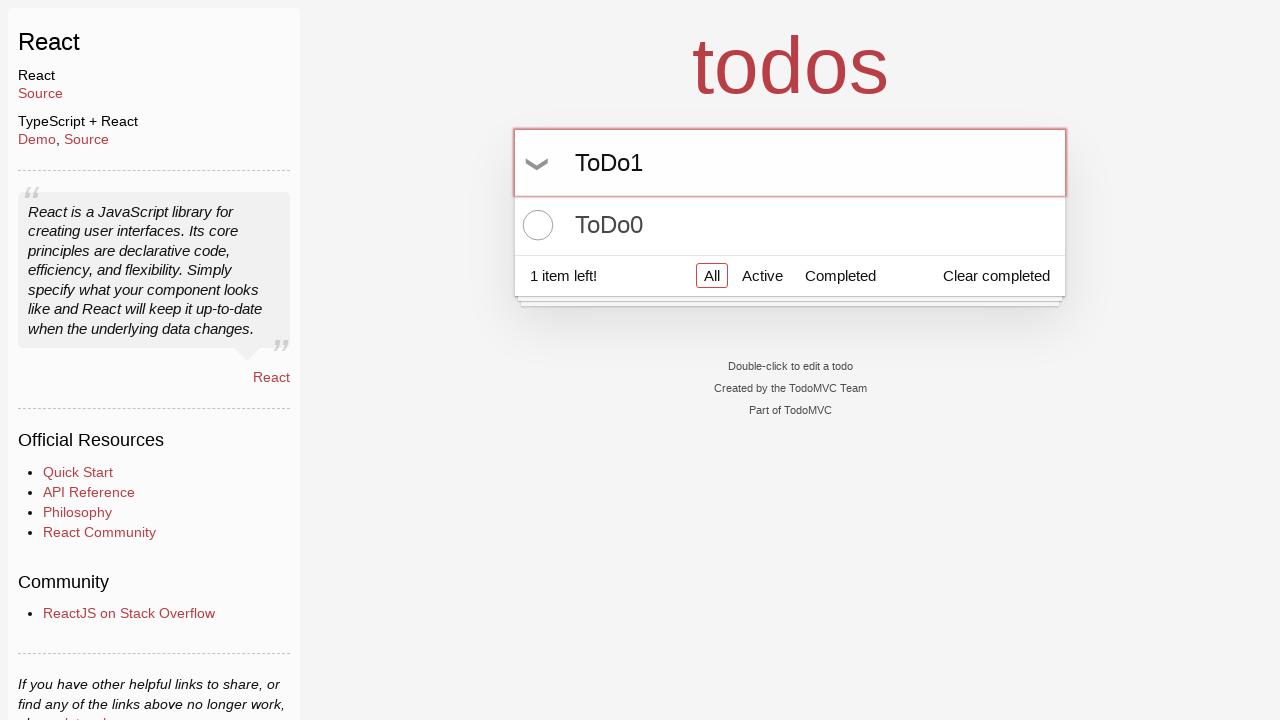

Pressed Enter to create todo item 'ToDo1' on input.new-todo
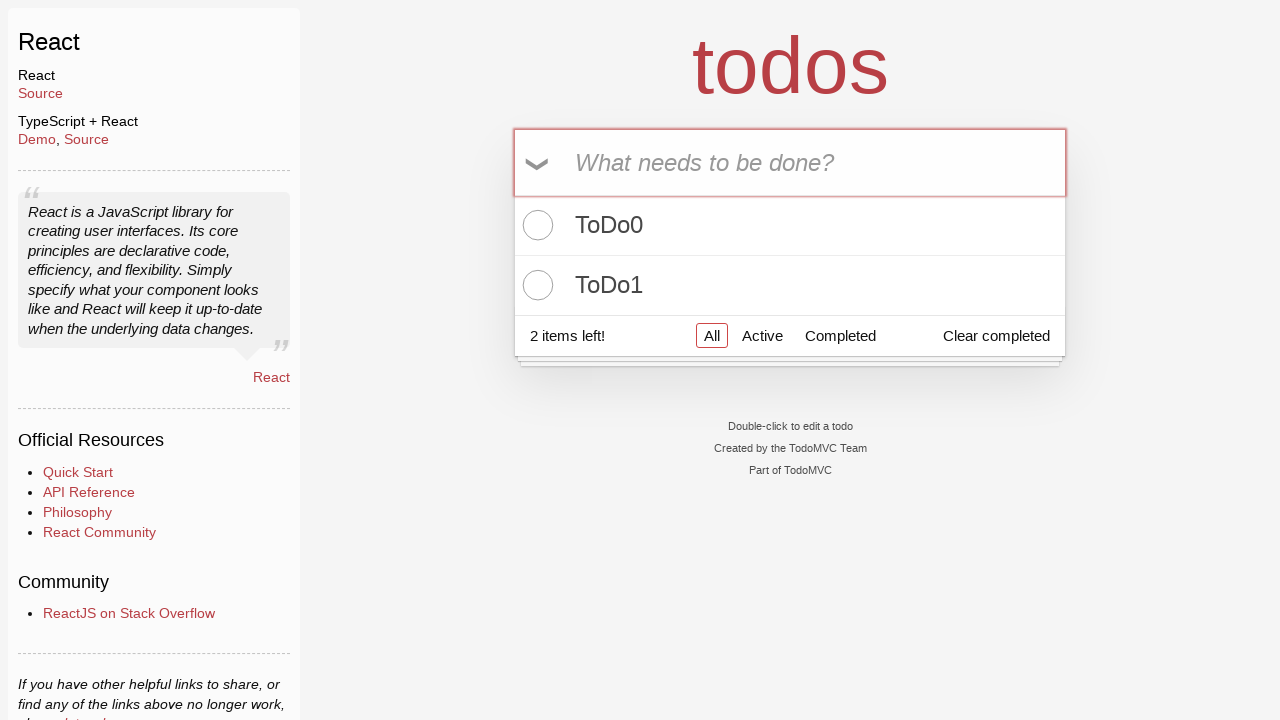

Filled new todo input with 'ToDo2' on input.new-todo
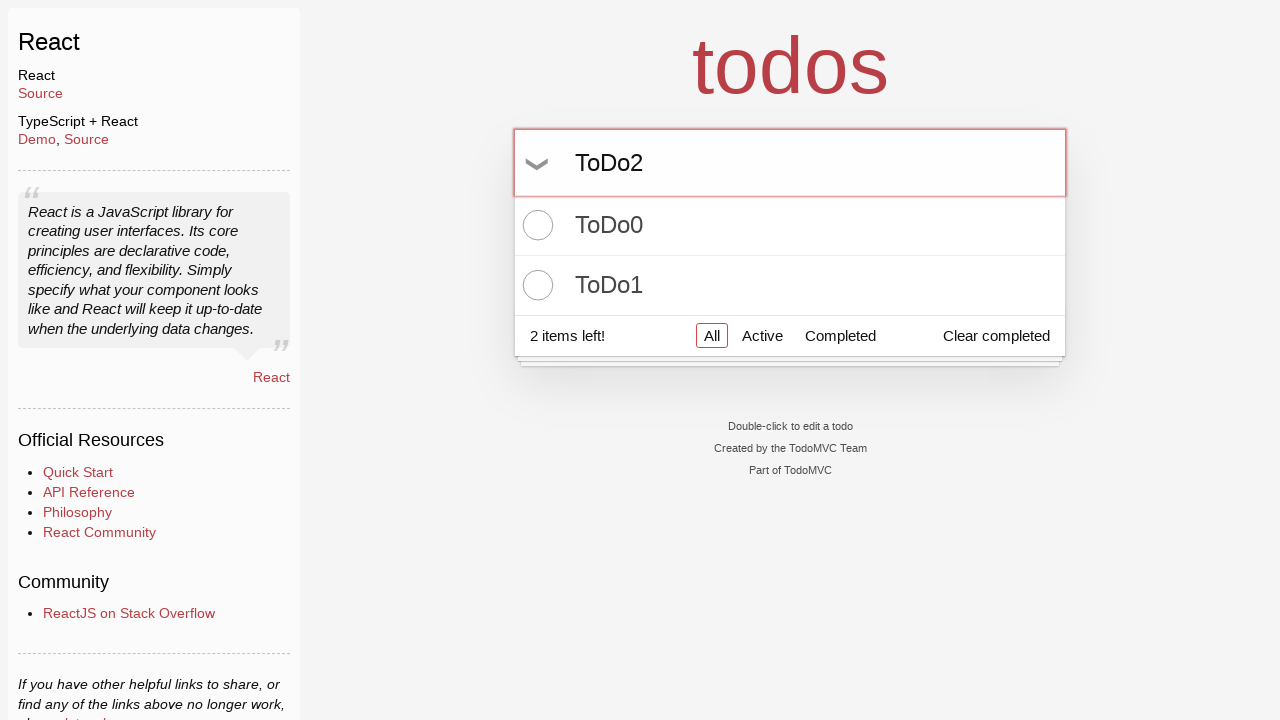

Pressed Enter to create todo item 'ToDo2' on input.new-todo
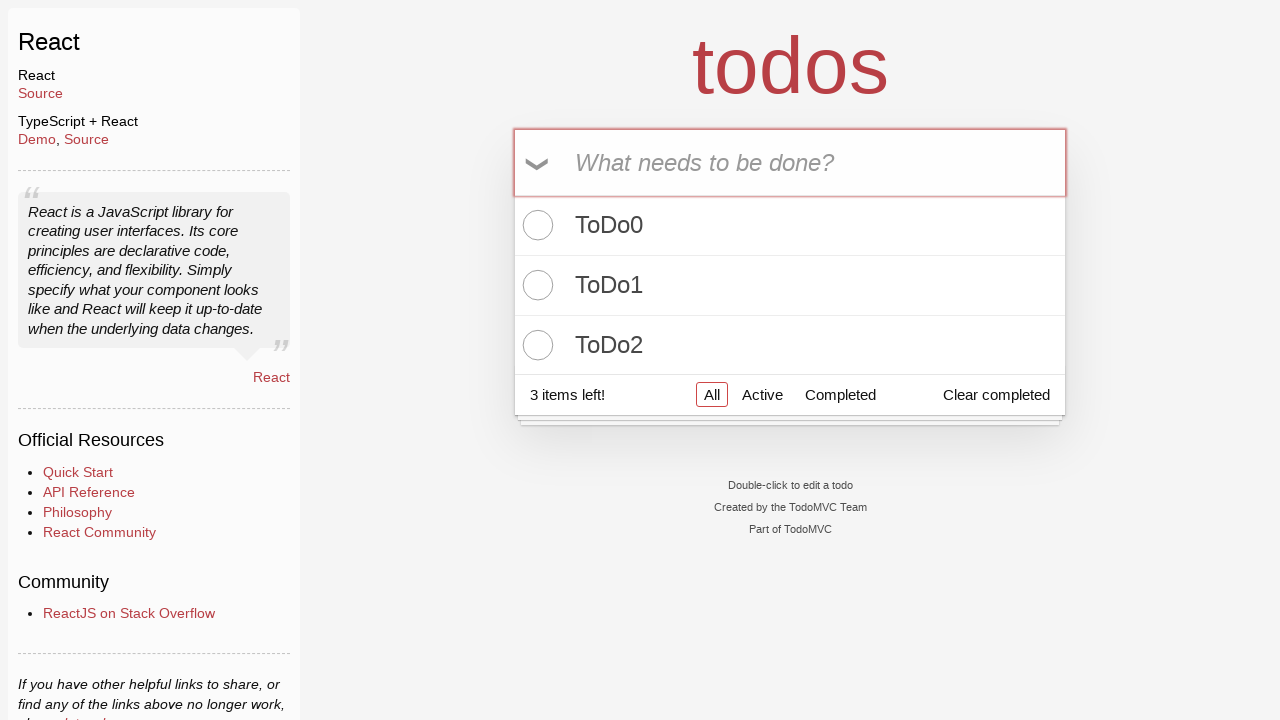

Filled new todo input with 'ToDo3' on input.new-todo
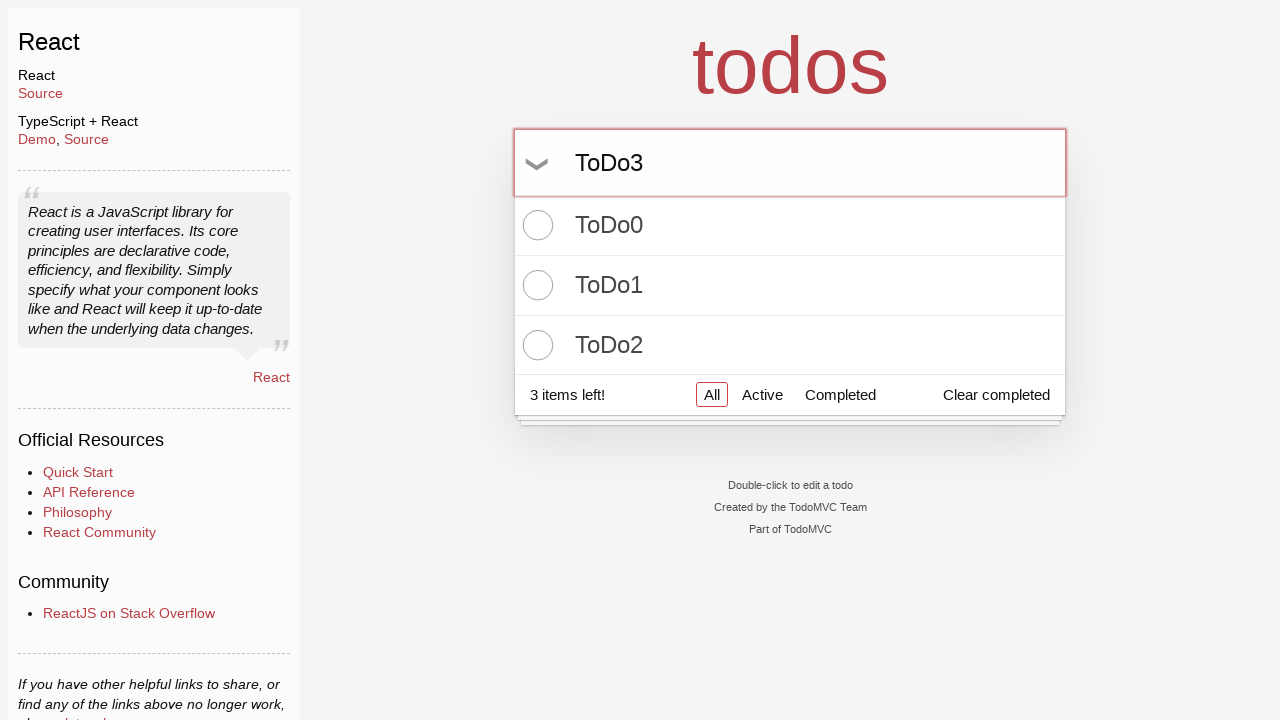

Pressed Enter to create todo item 'ToDo3' on input.new-todo
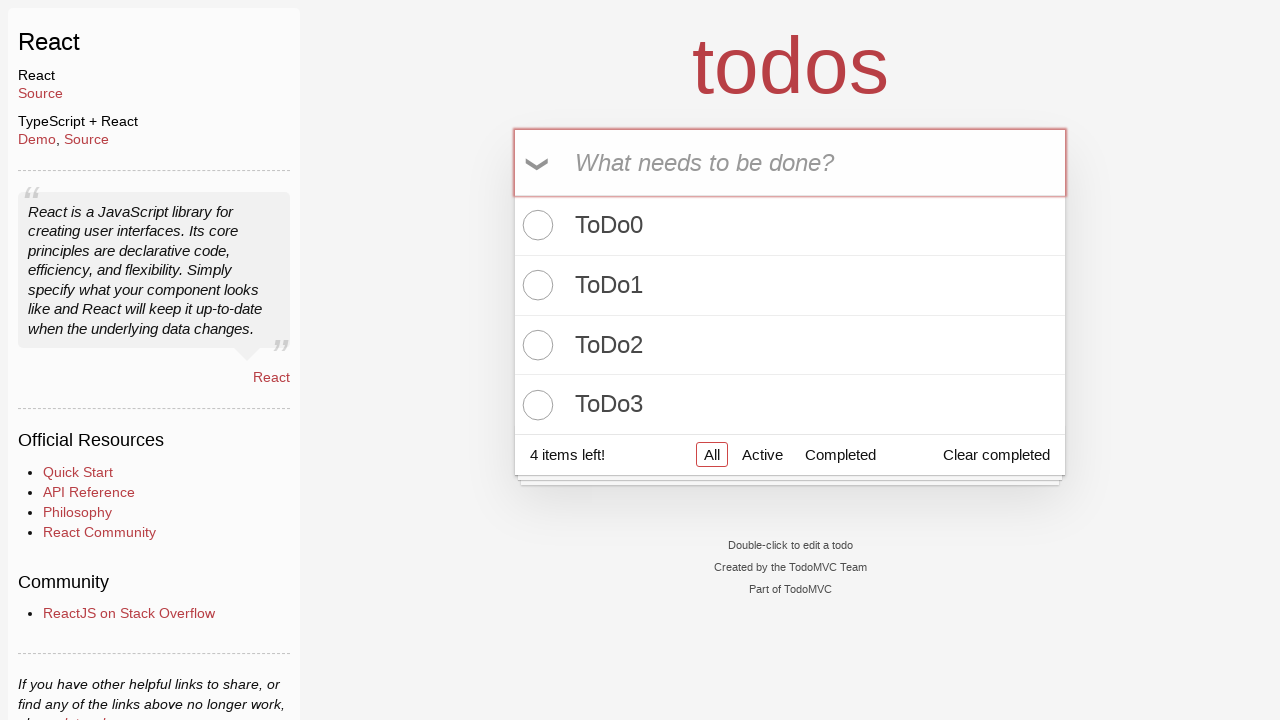

Filled new todo input with 'ToDo4' on input.new-todo
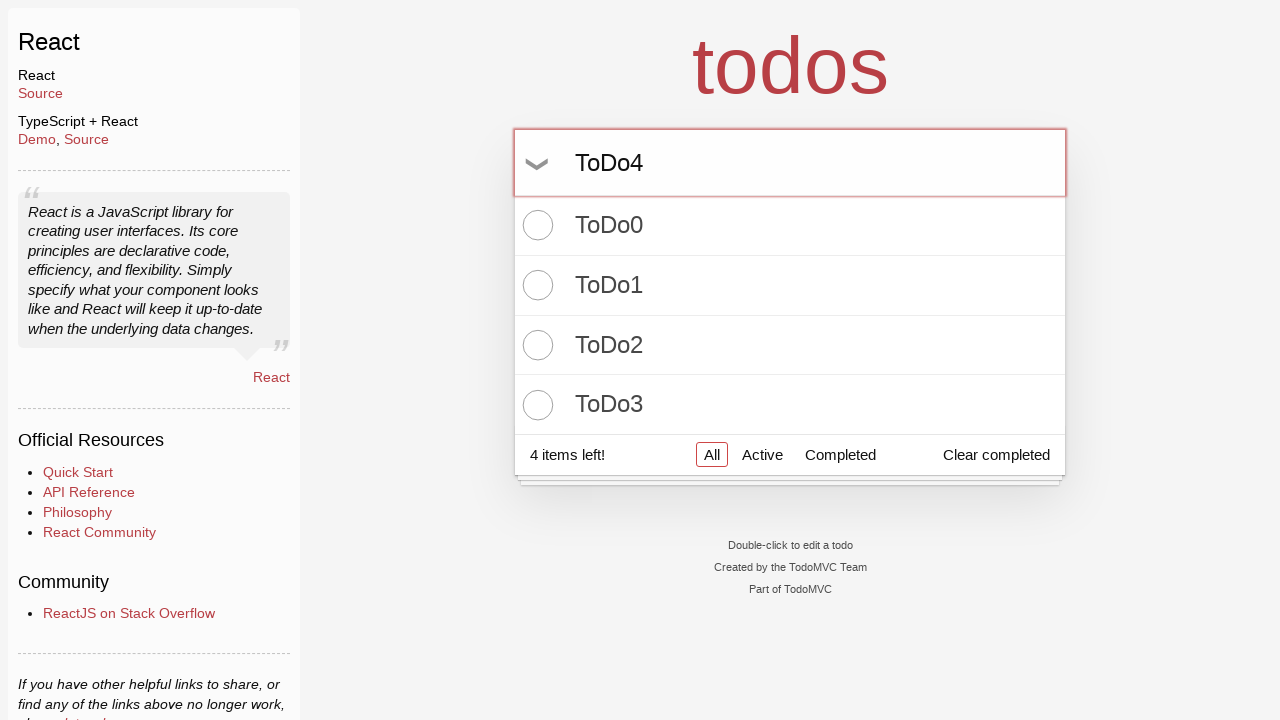

Pressed Enter to create todo item 'ToDo4' on input.new-todo
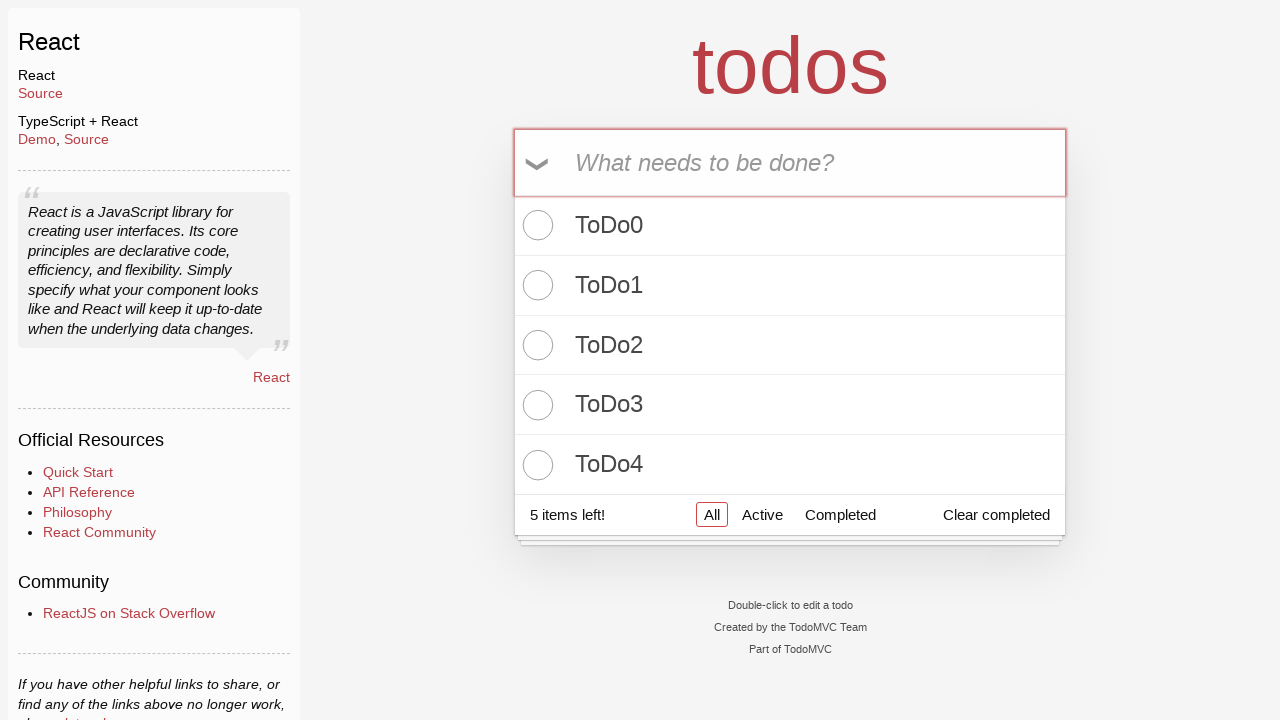

Filled new todo input with 'ToDo5' on input.new-todo
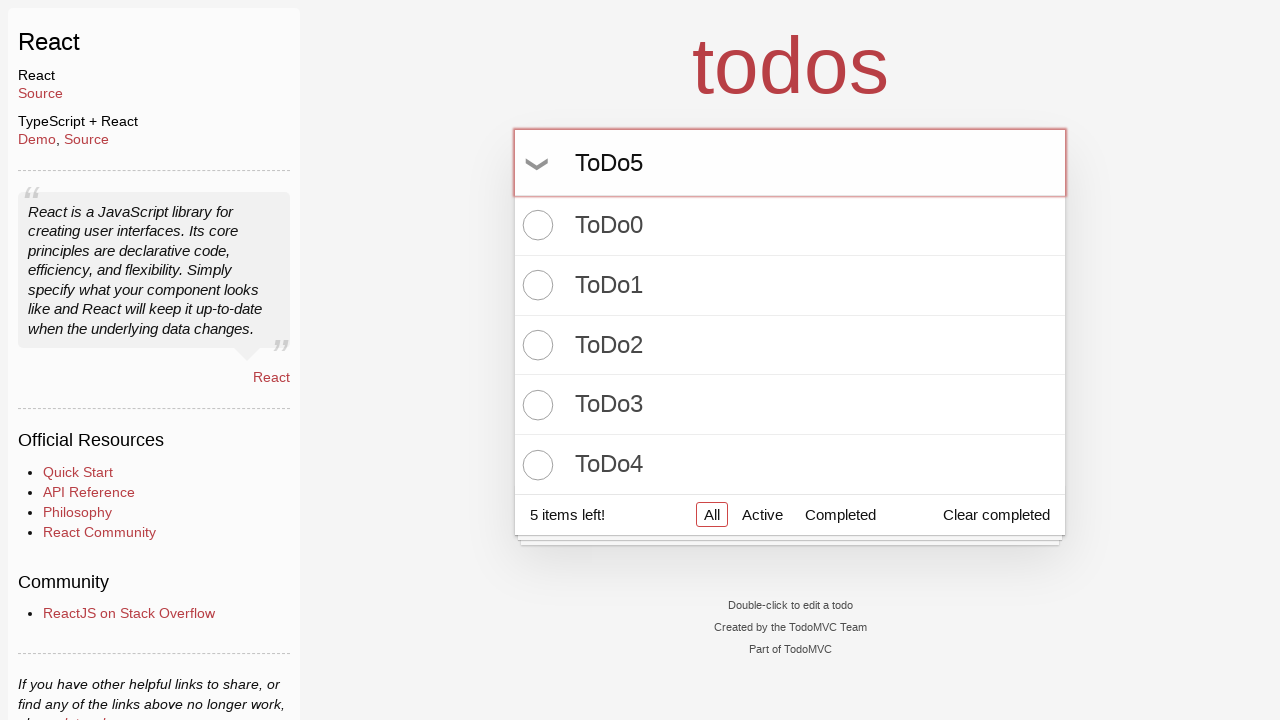

Pressed Enter to create todo item 'ToDo5' on input.new-todo
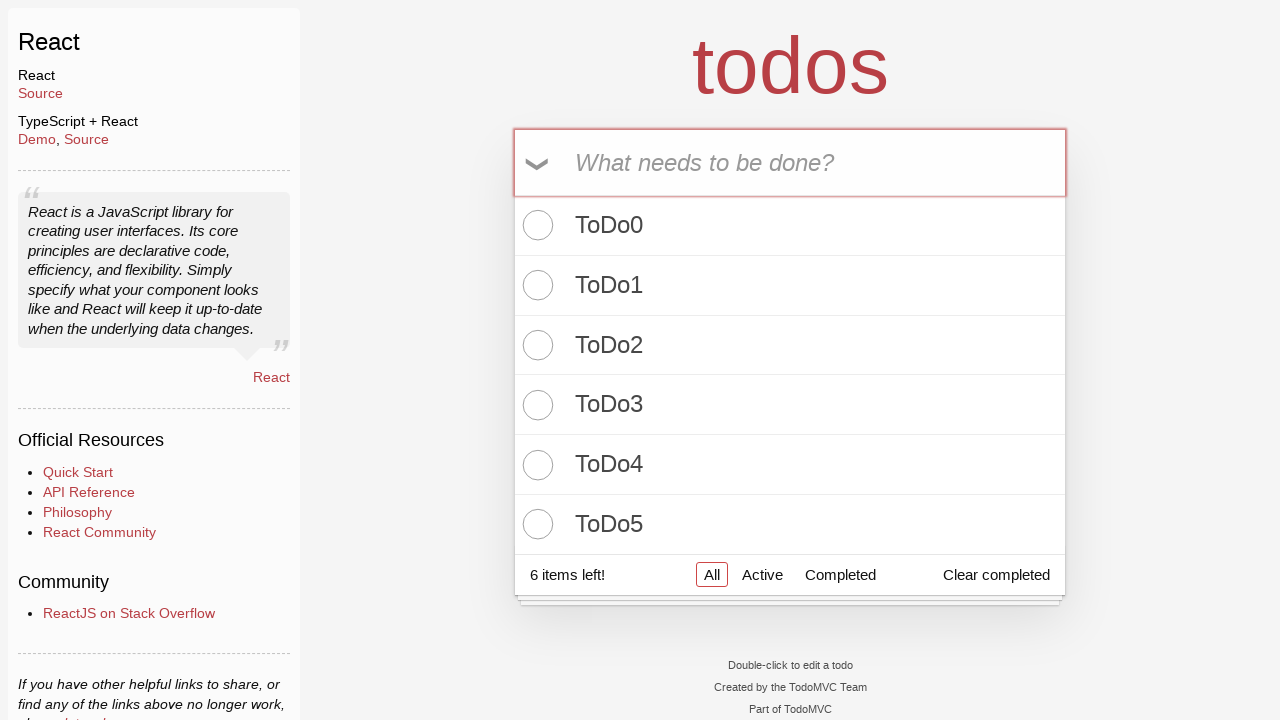

Filled new todo input with 'ToDo6' on input.new-todo
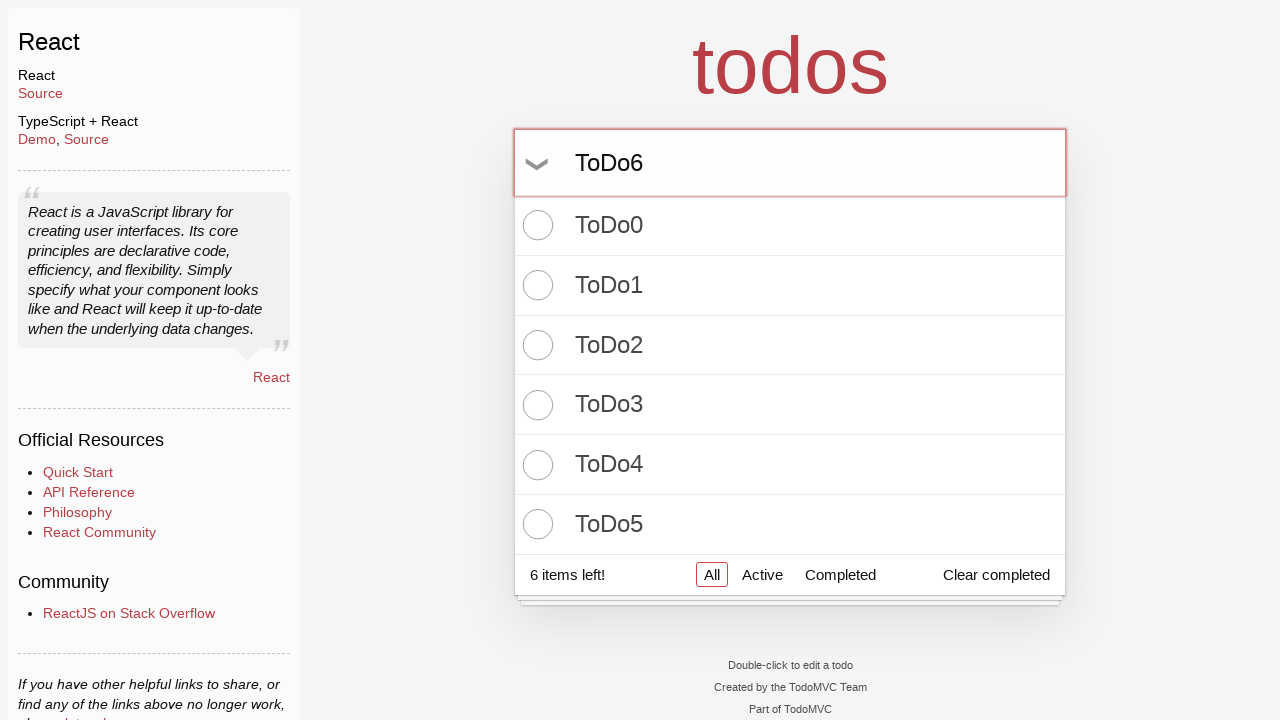

Pressed Enter to create todo item 'ToDo6' on input.new-todo
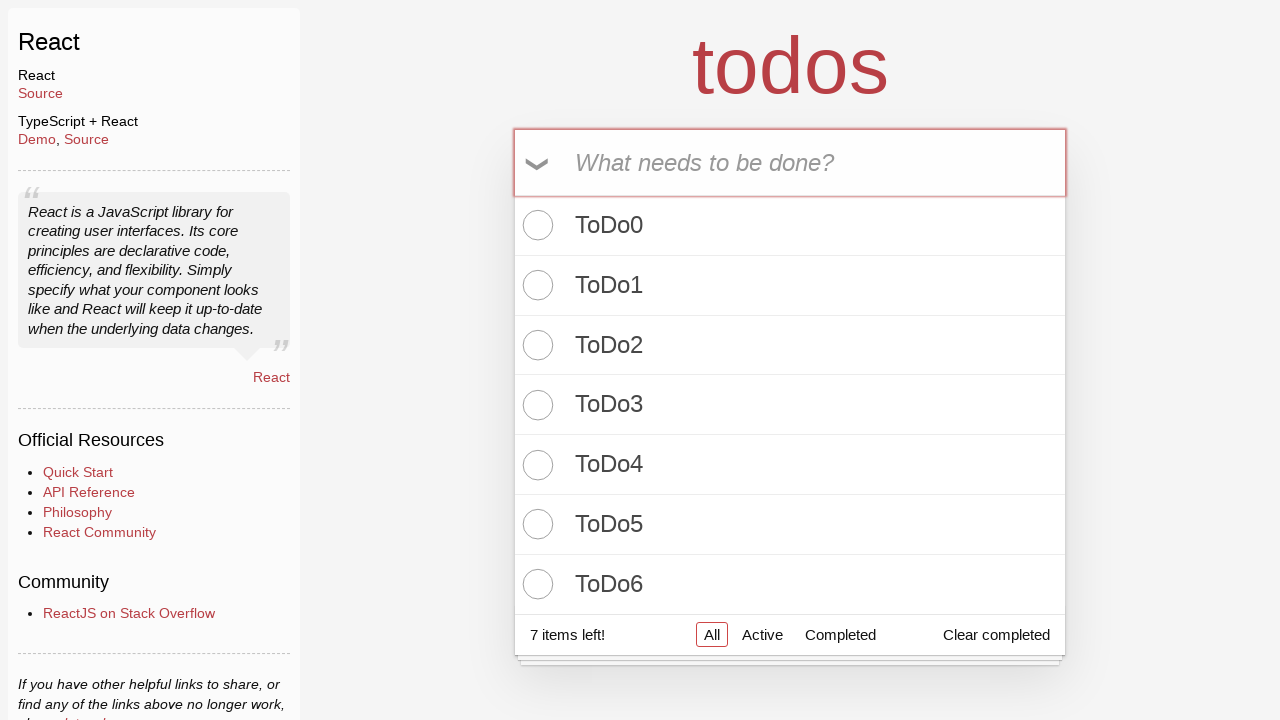

Filled new todo input with 'ToDo7' on input.new-todo
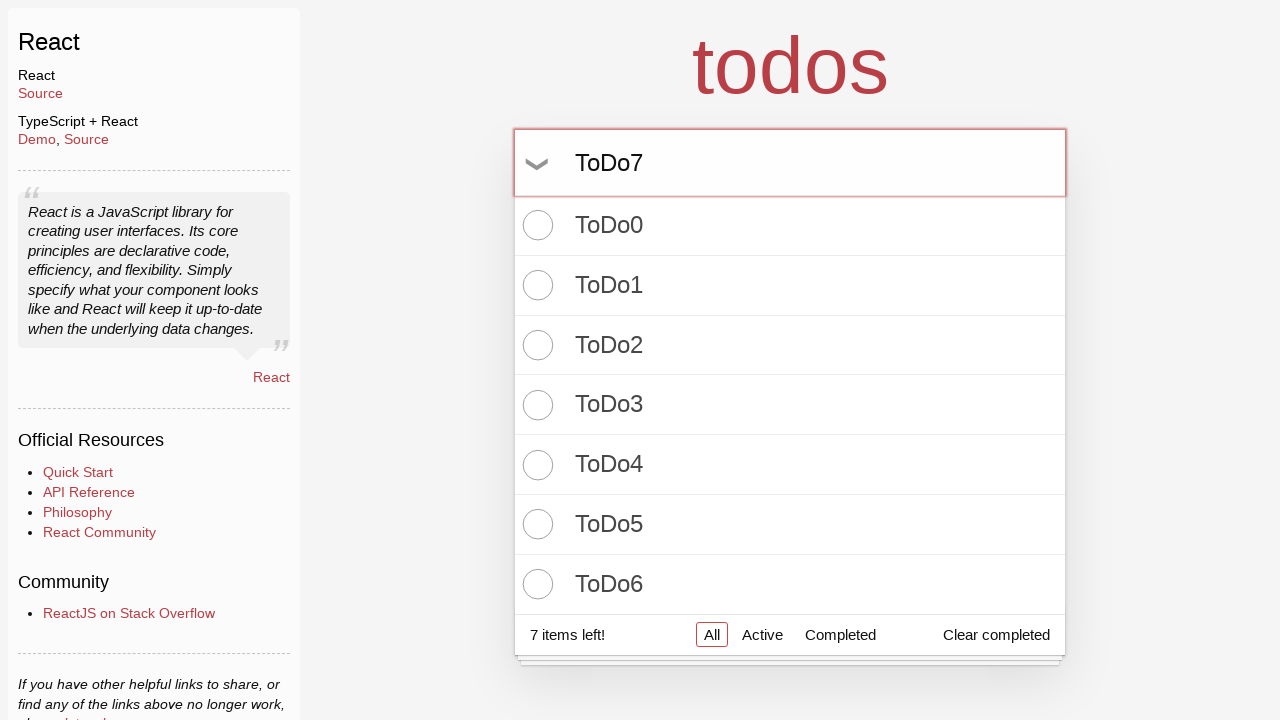

Pressed Enter to create todo item 'ToDo7' on input.new-todo
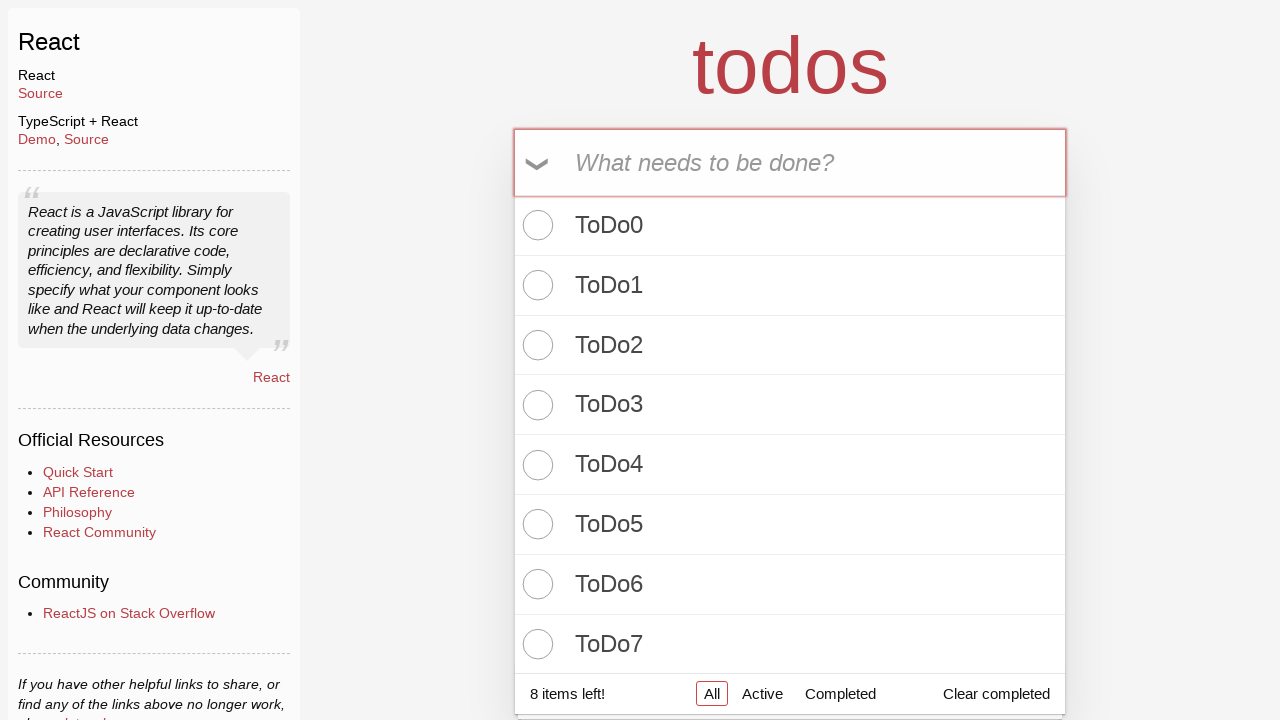

Filled new todo input with 'ToDo8' on input.new-todo
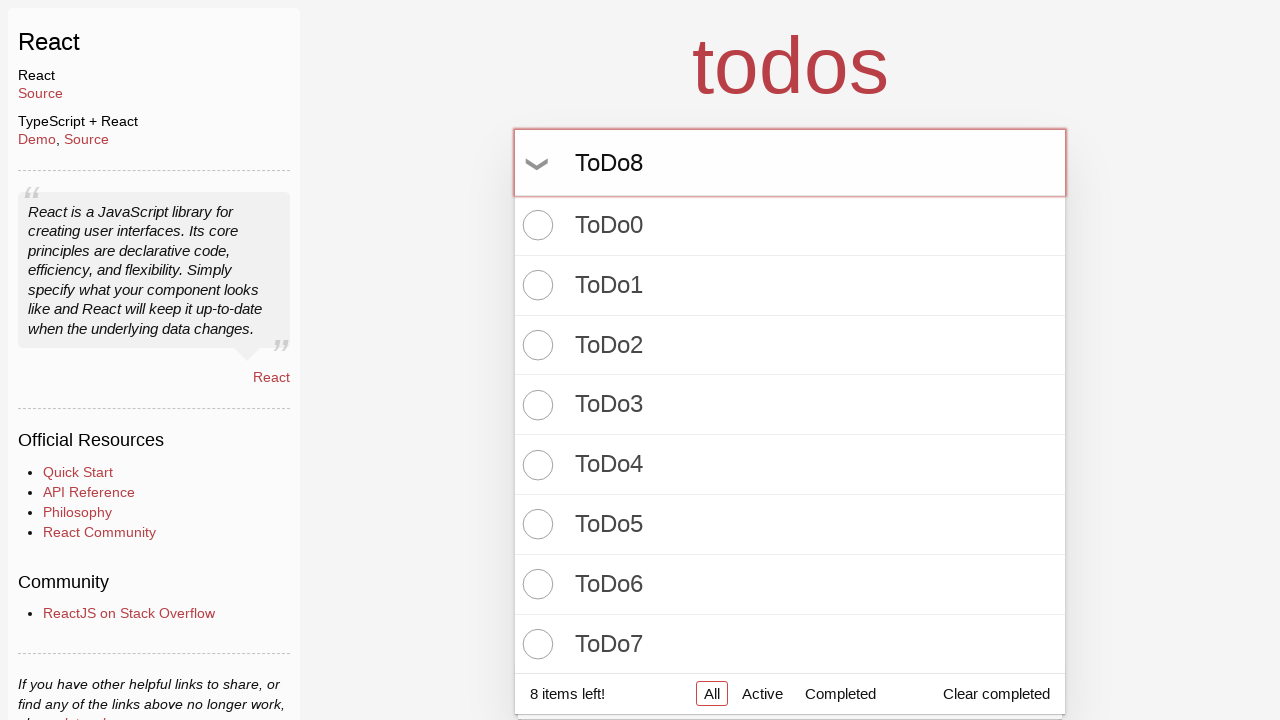

Pressed Enter to create todo item 'ToDo8' on input.new-todo
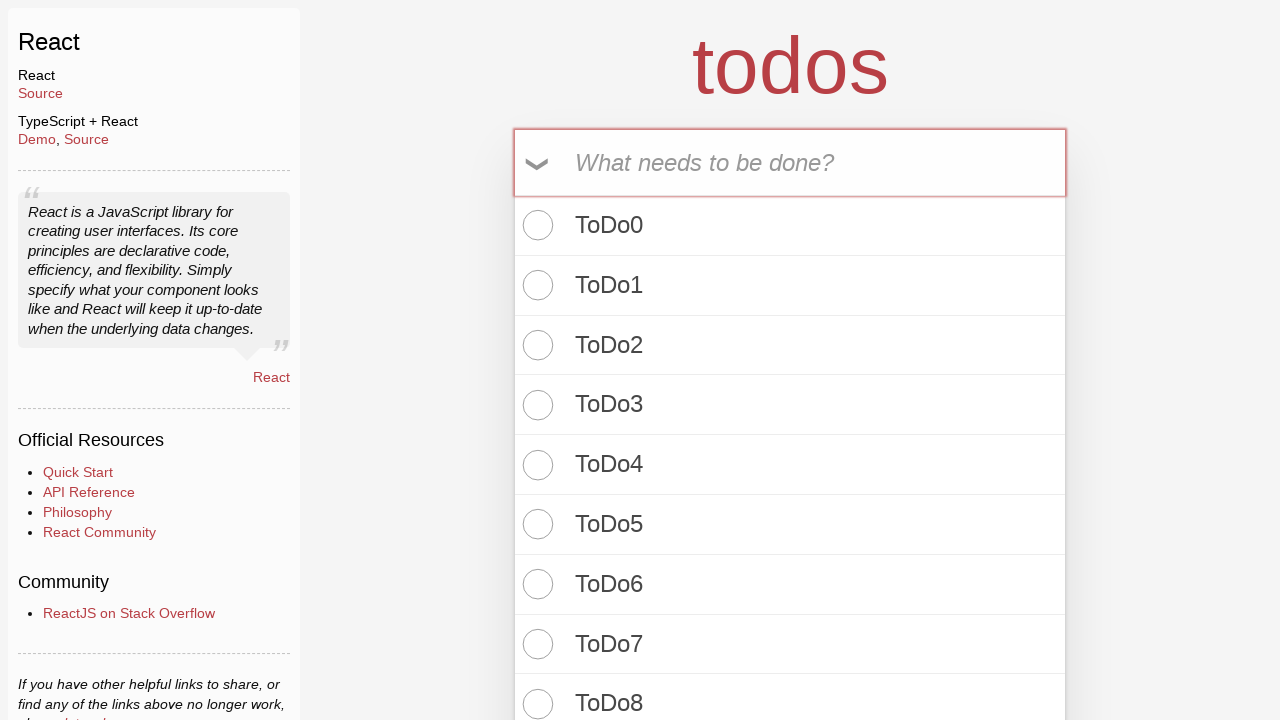

Filled new todo input with 'ToDo9' on input.new-todo
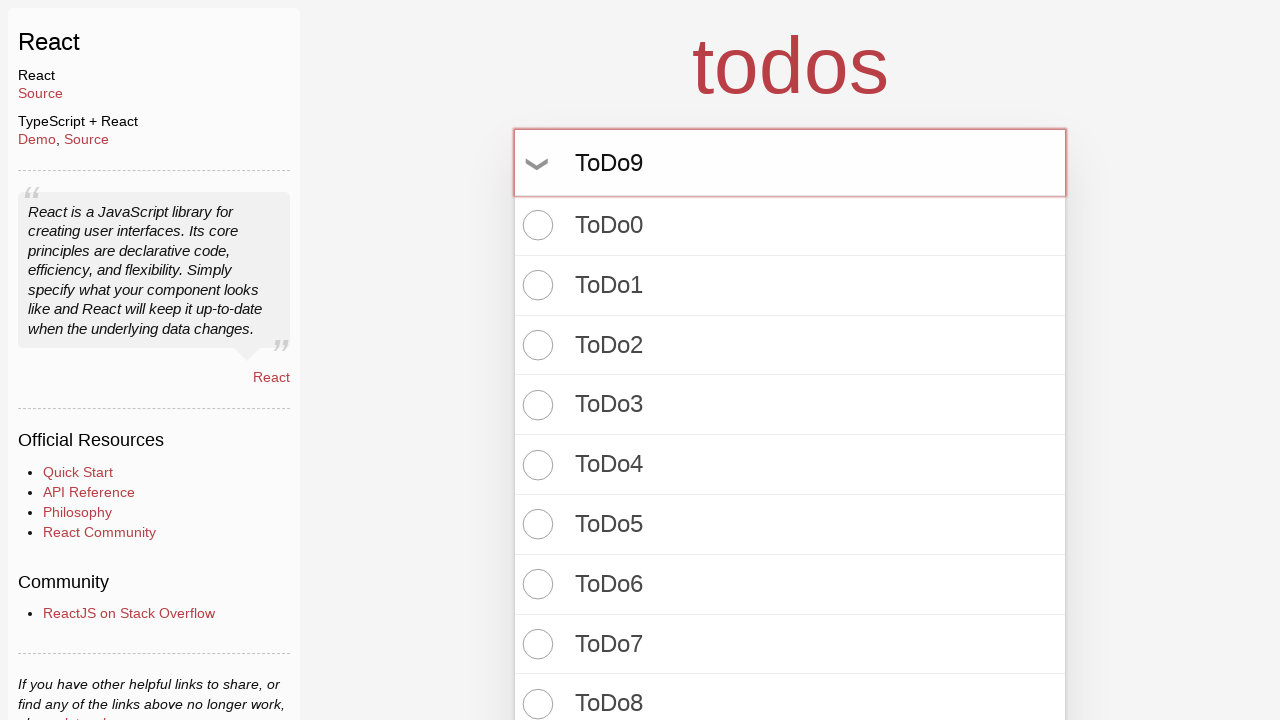

Pressed Enter to create todo item 'ToDo9' on input.new-todo
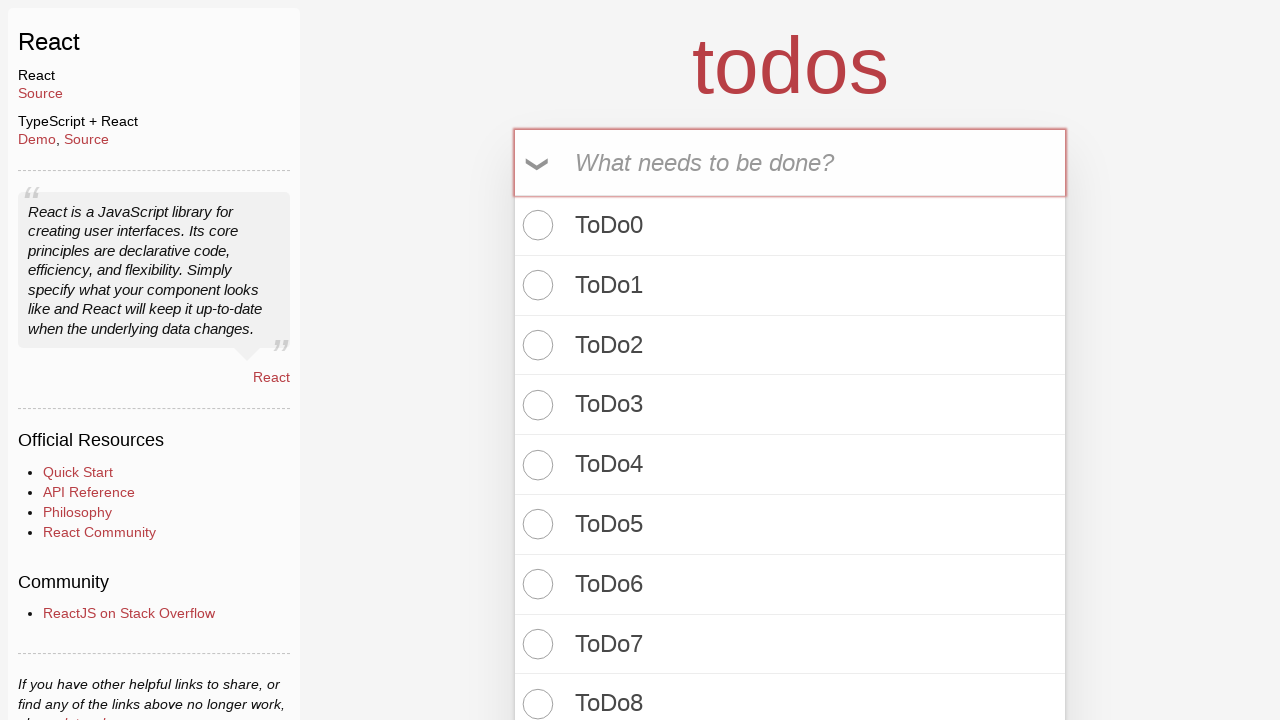

Waited for toggle all checkbox to appear
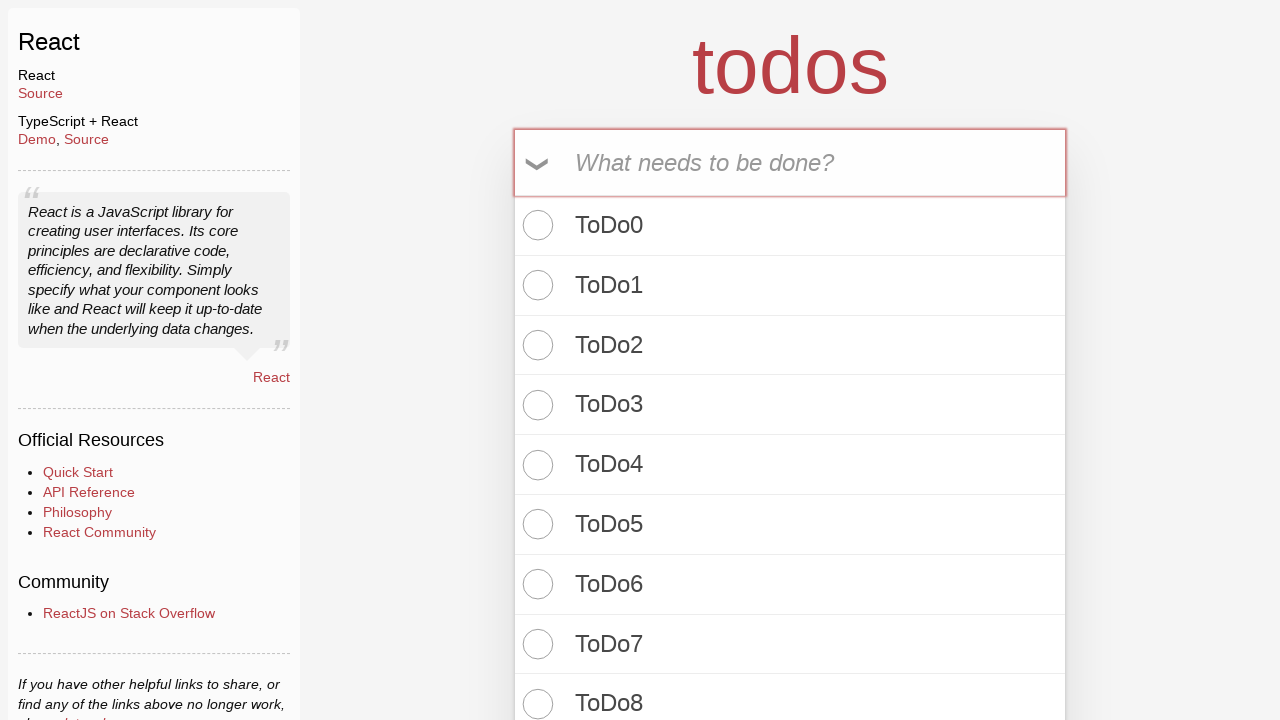

Clicked toggle all checkbox to mark all todos as completed at (539, 163) on input.toggle-all
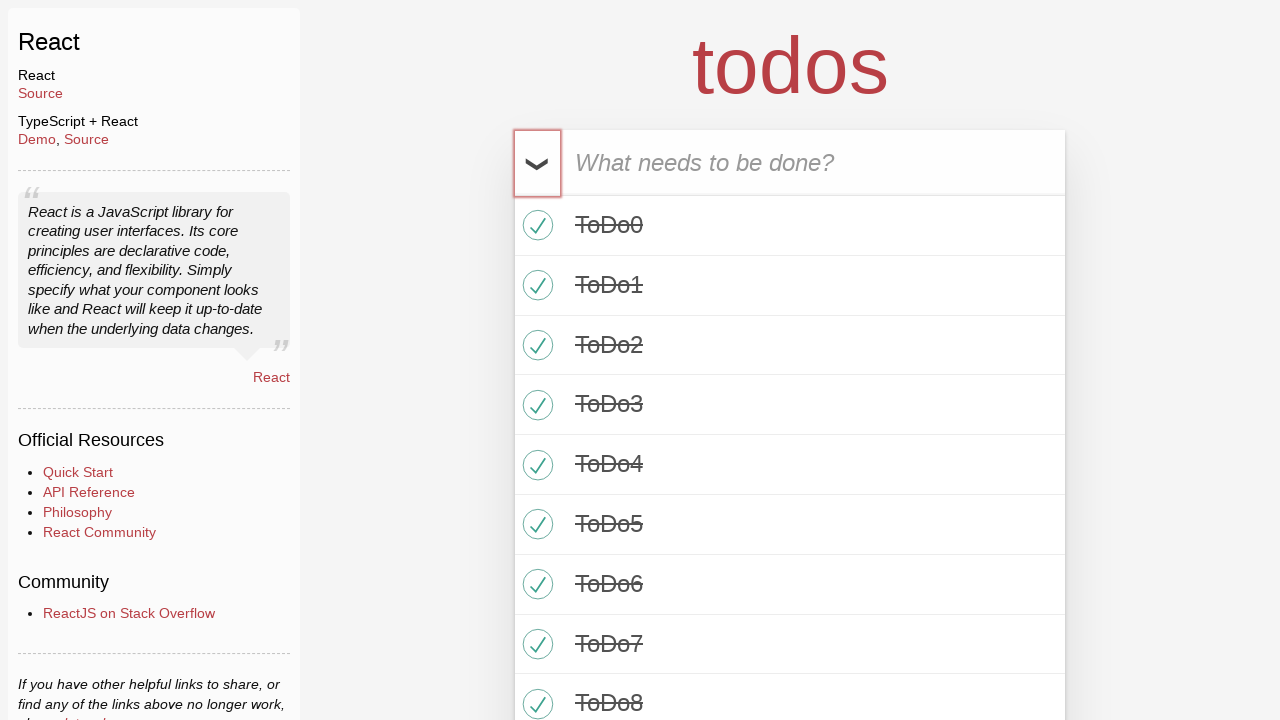

Clicked toggle all checkbox to mark all todos as active at (539, 163) on input.toggle-all
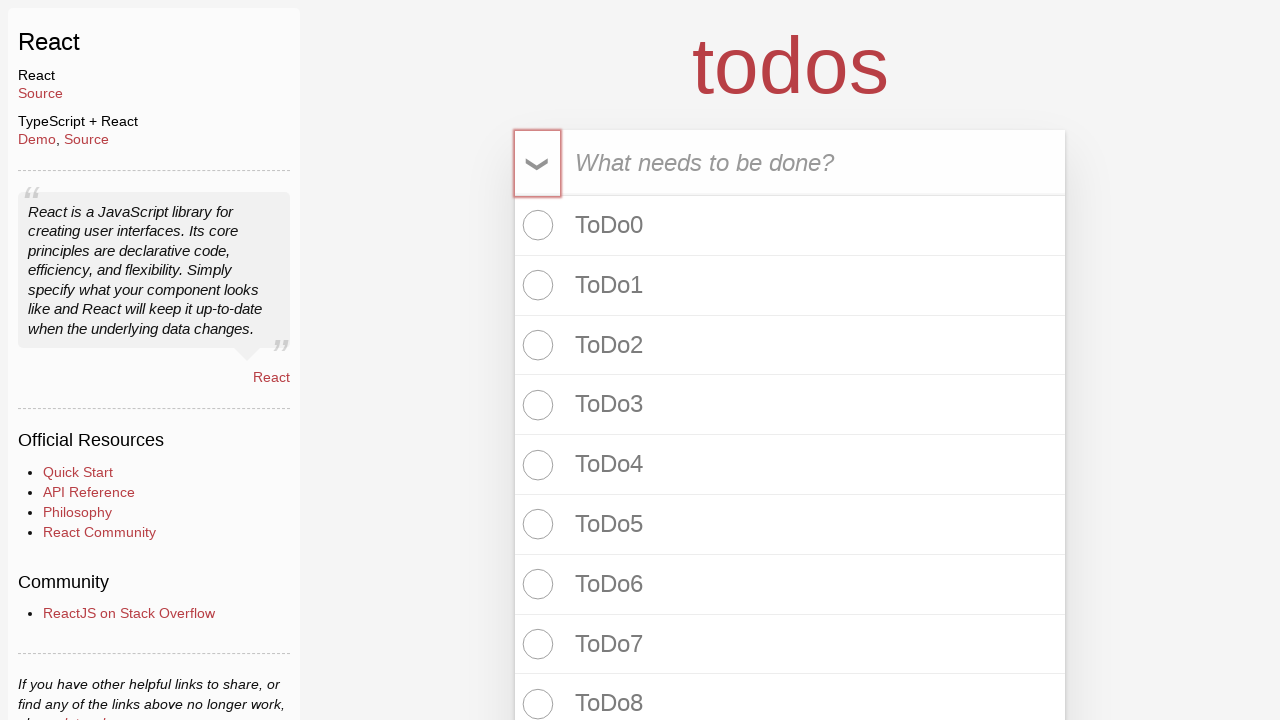

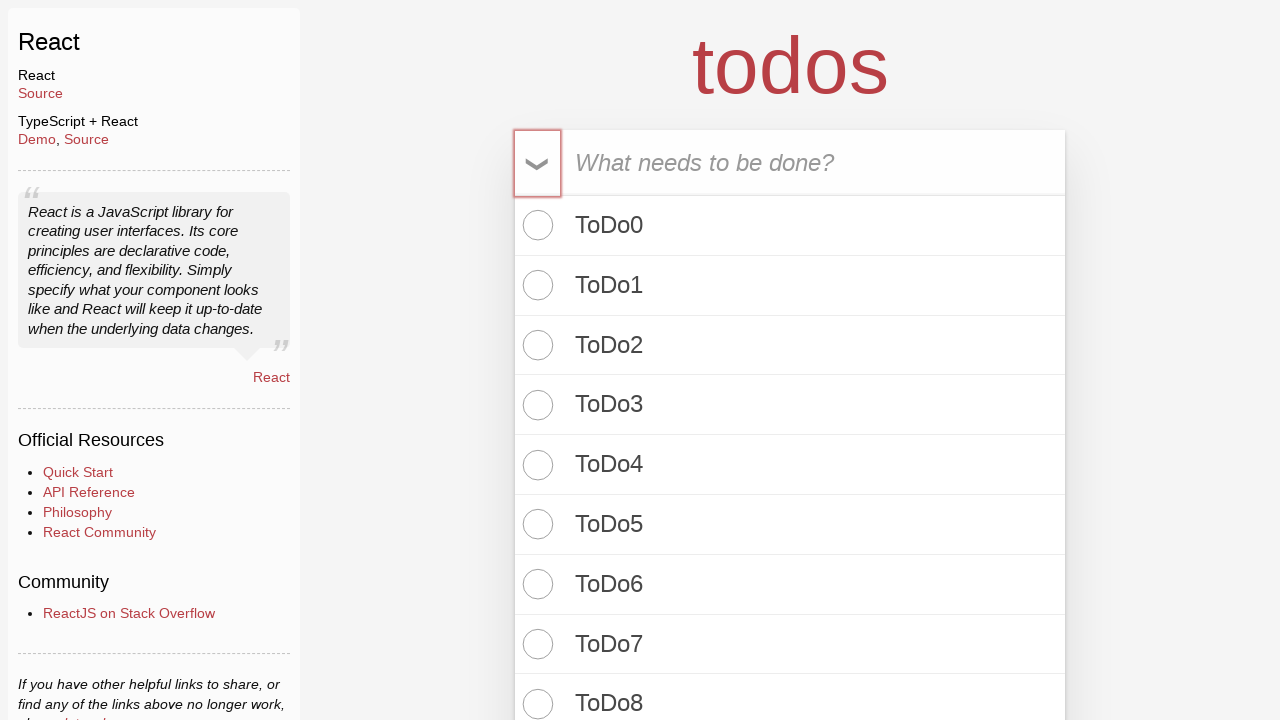